Navigates to a page, clicks on a link with a calculated text value, then fills out a form with personal information and submits it

Starting URL: http://suninjuly.github.io/find_link_text

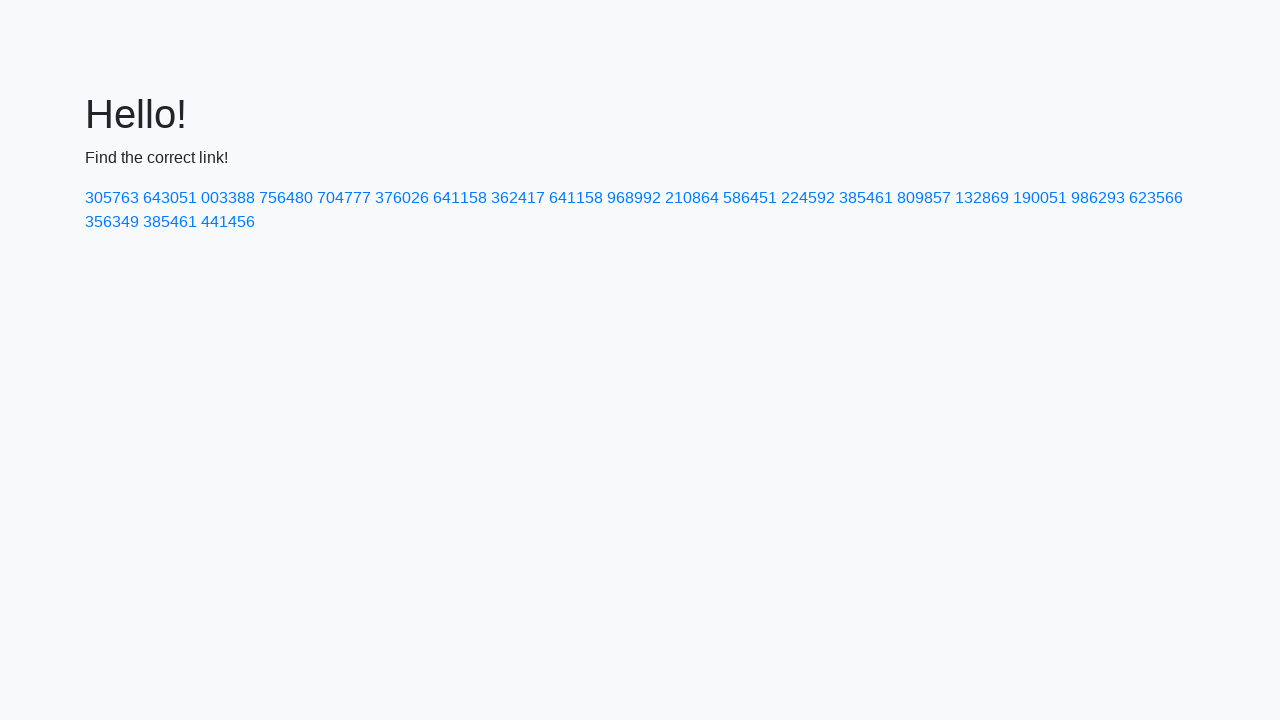

Clicked on link with calculated text value at (808, 198) on text=224592
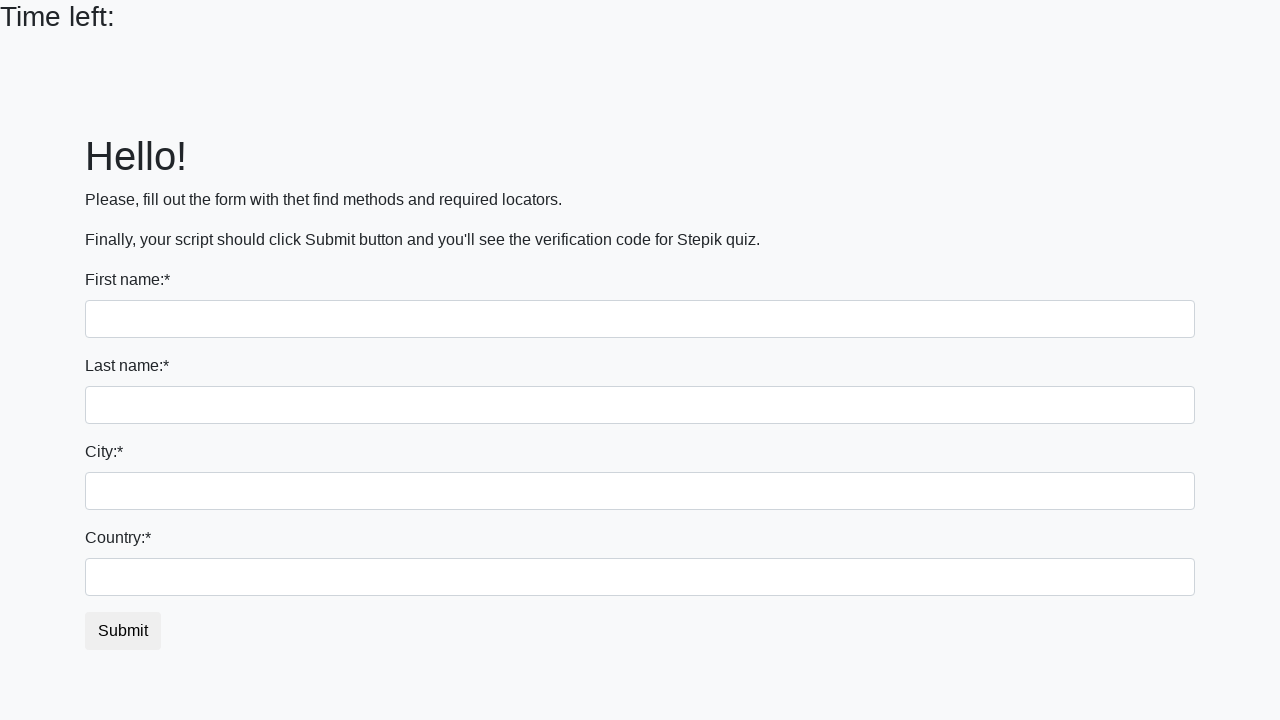

Filled first name field with 'Ivan' on input:first-of-type
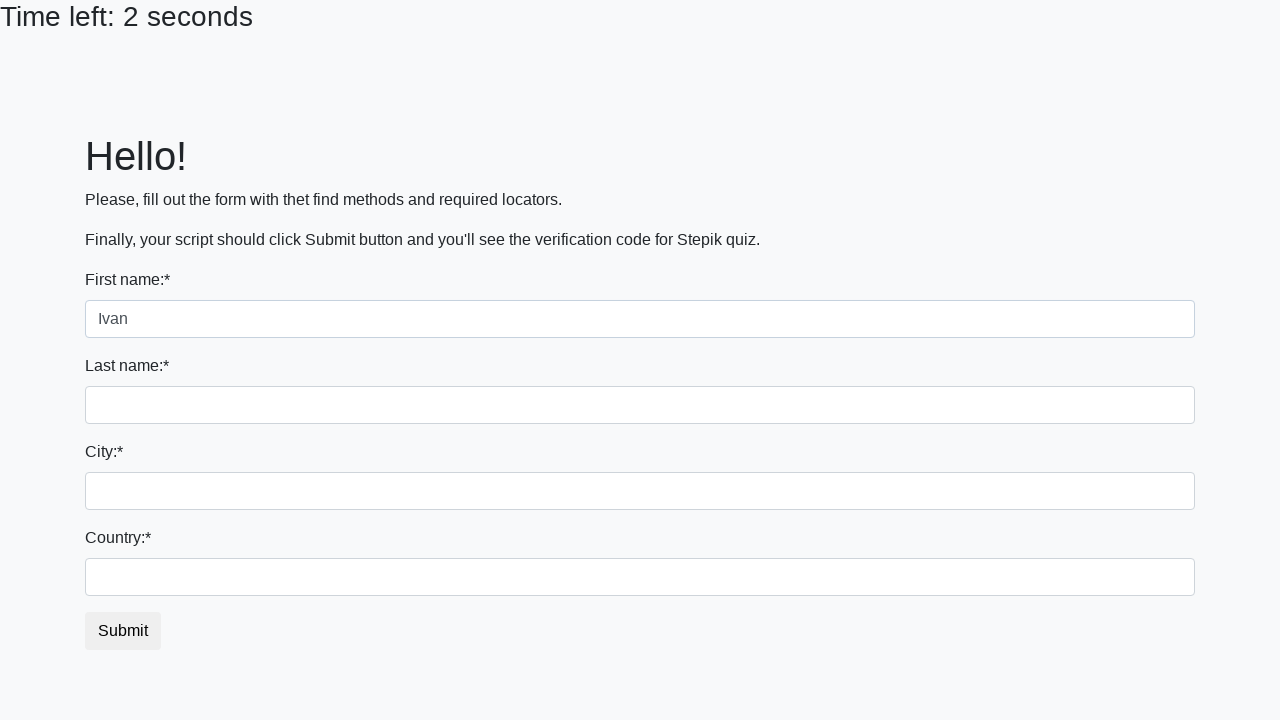

Filled last name field with 'Petrov' on input[name='last_name']
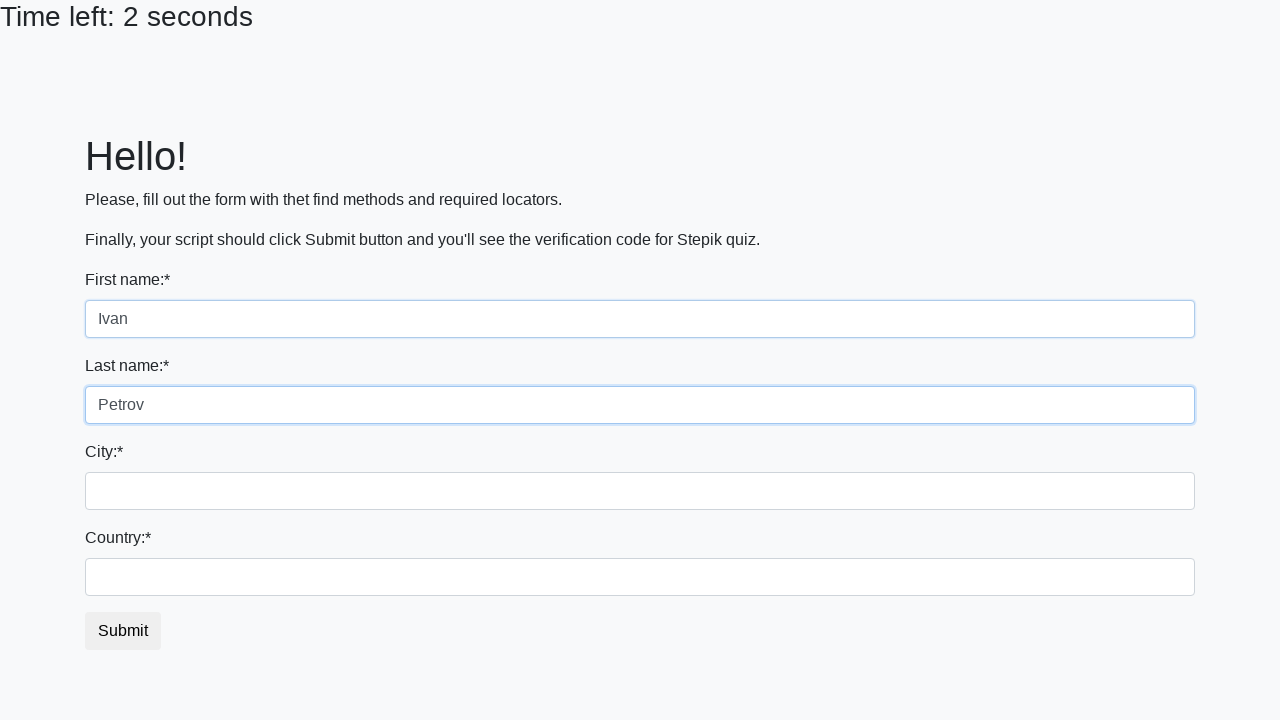

Filled city field with 'Smolensk' on .city
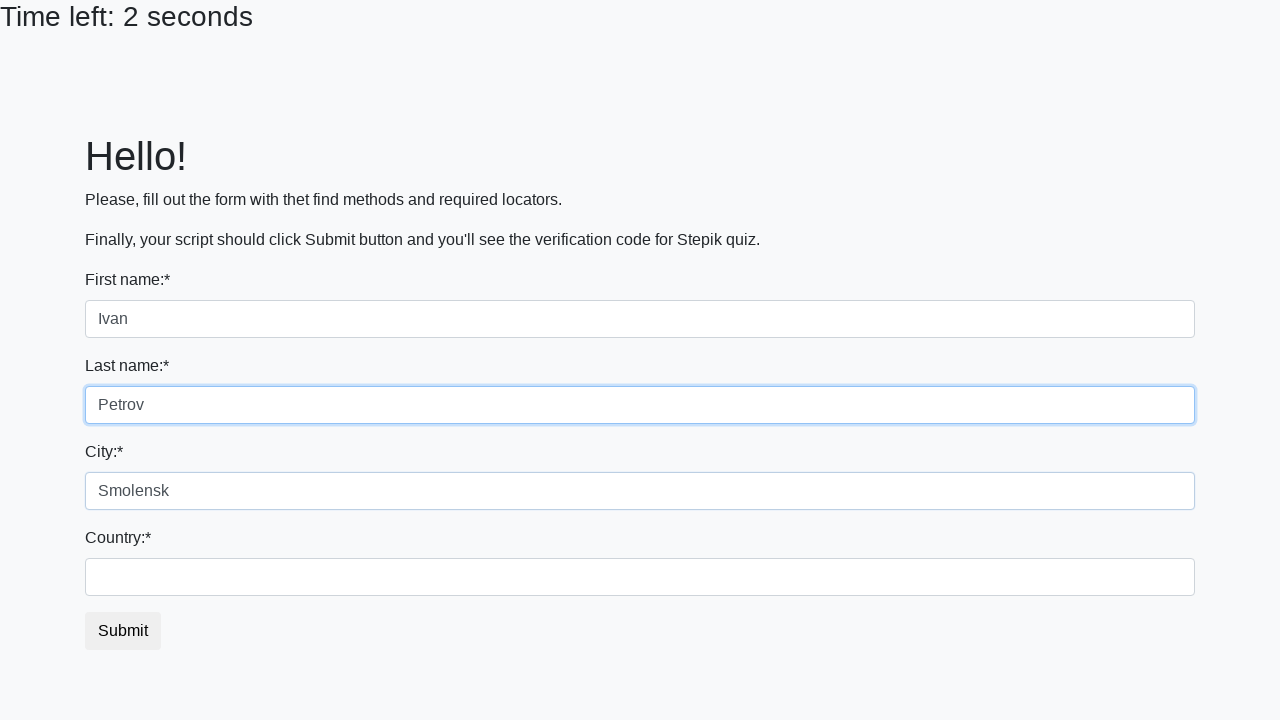

Filled country field with 'Russia' on #country
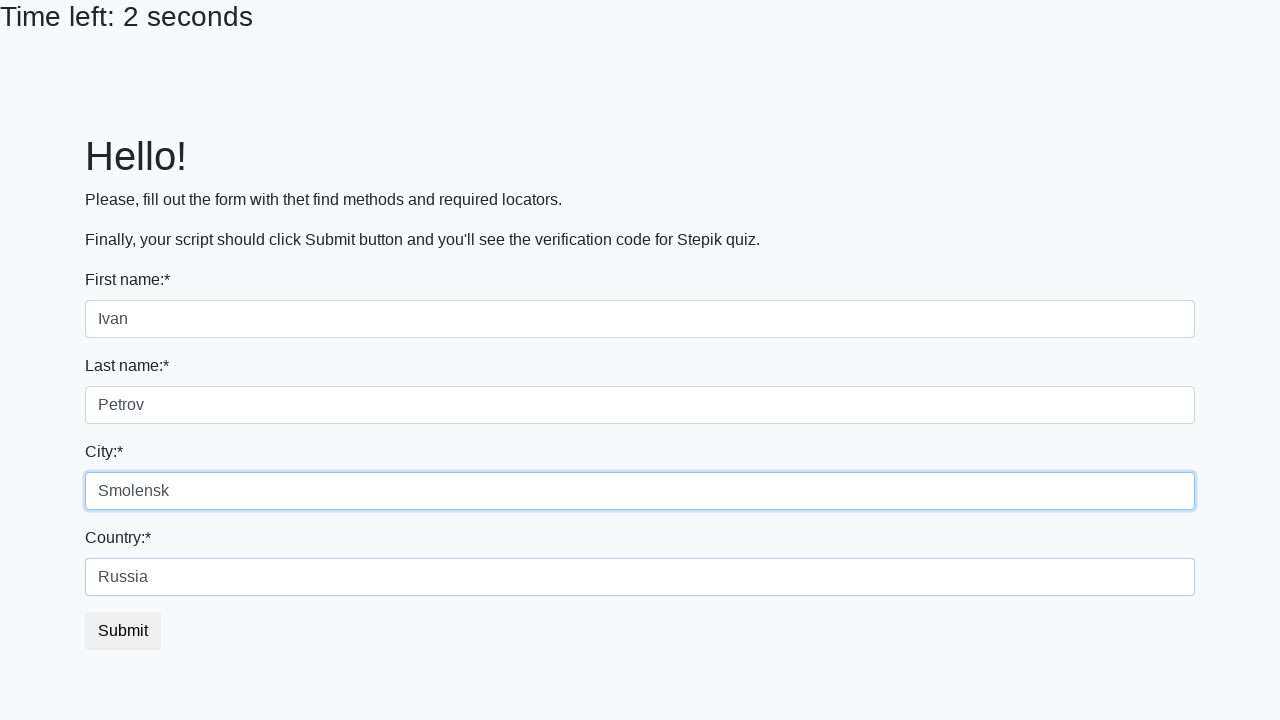

Clicked submit button to submit form at (123, 631) on button.btn
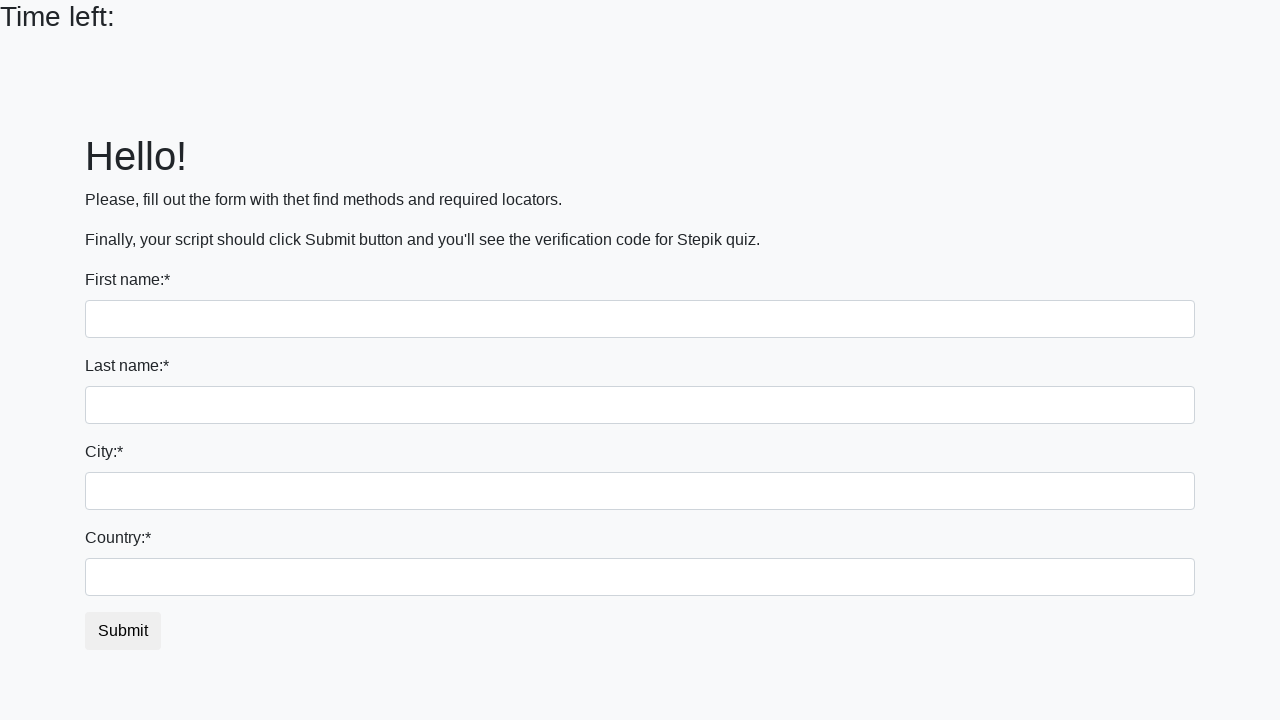

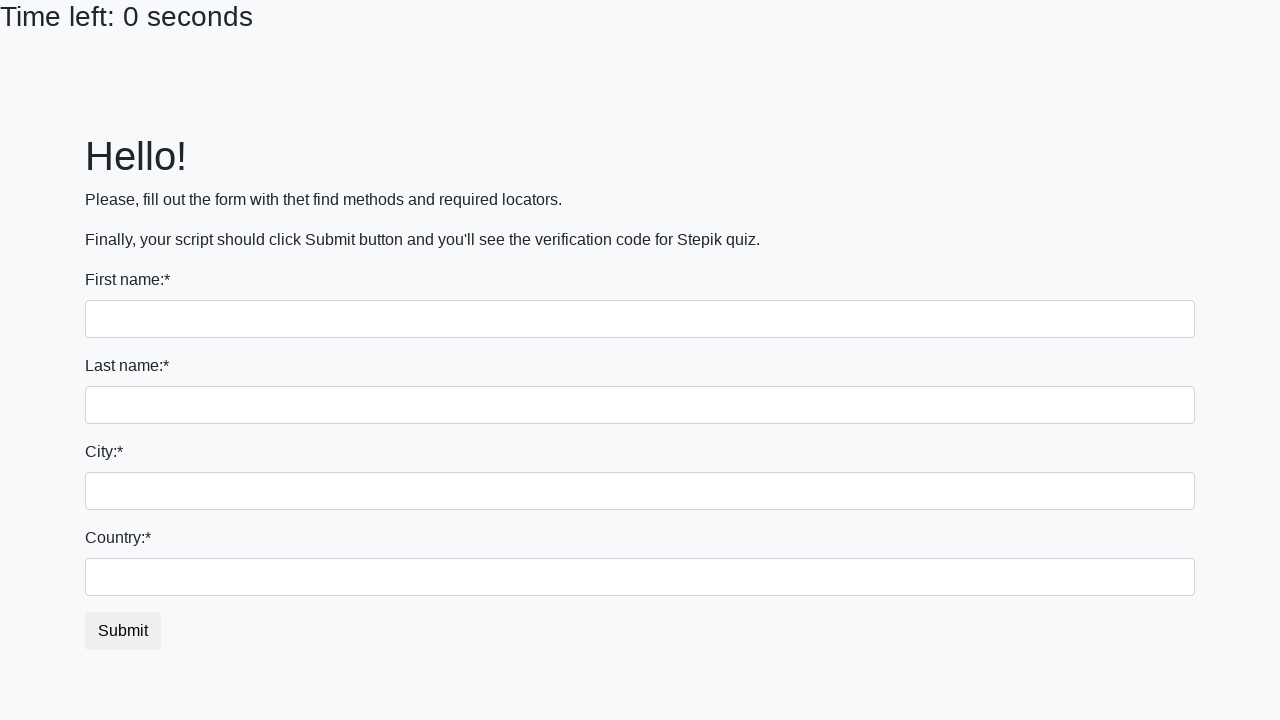